Tests the flight search flow by clicking the Find Flights button and verifying the results page displays flights from Paris to Buenos Aires.

Starting URL: https://blazedemo.com/

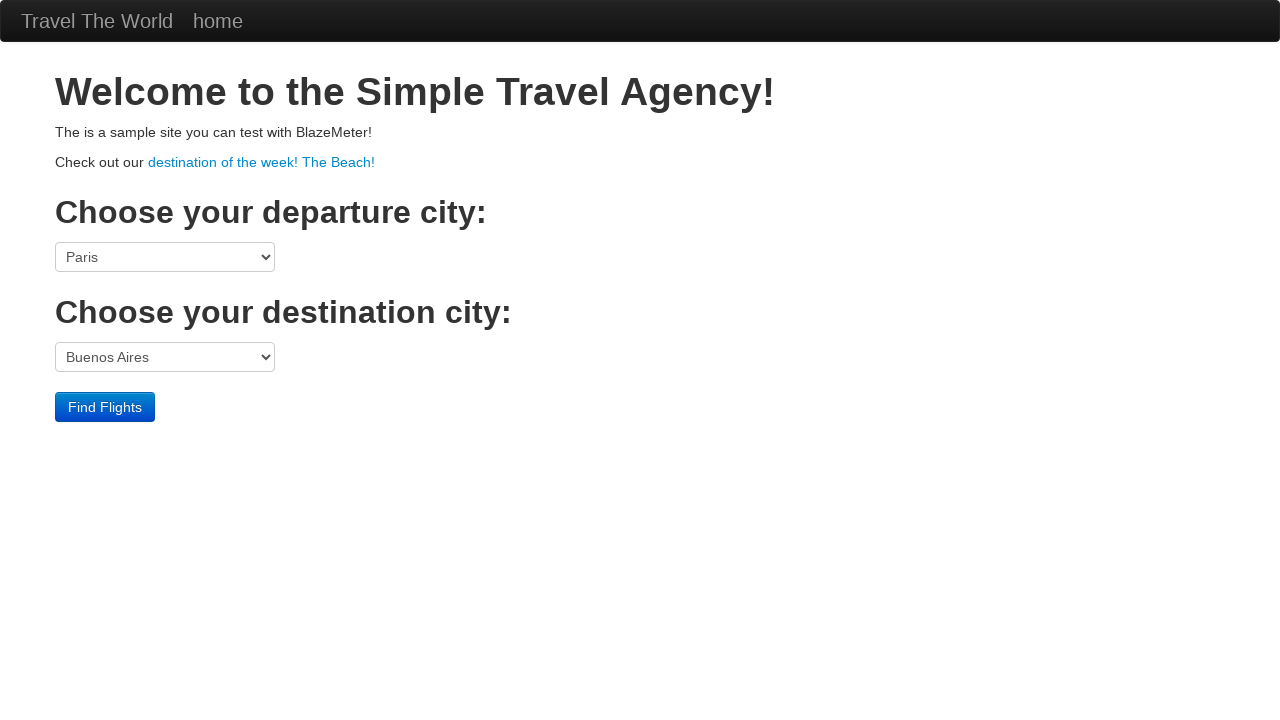

Find Flights button is visible and ready
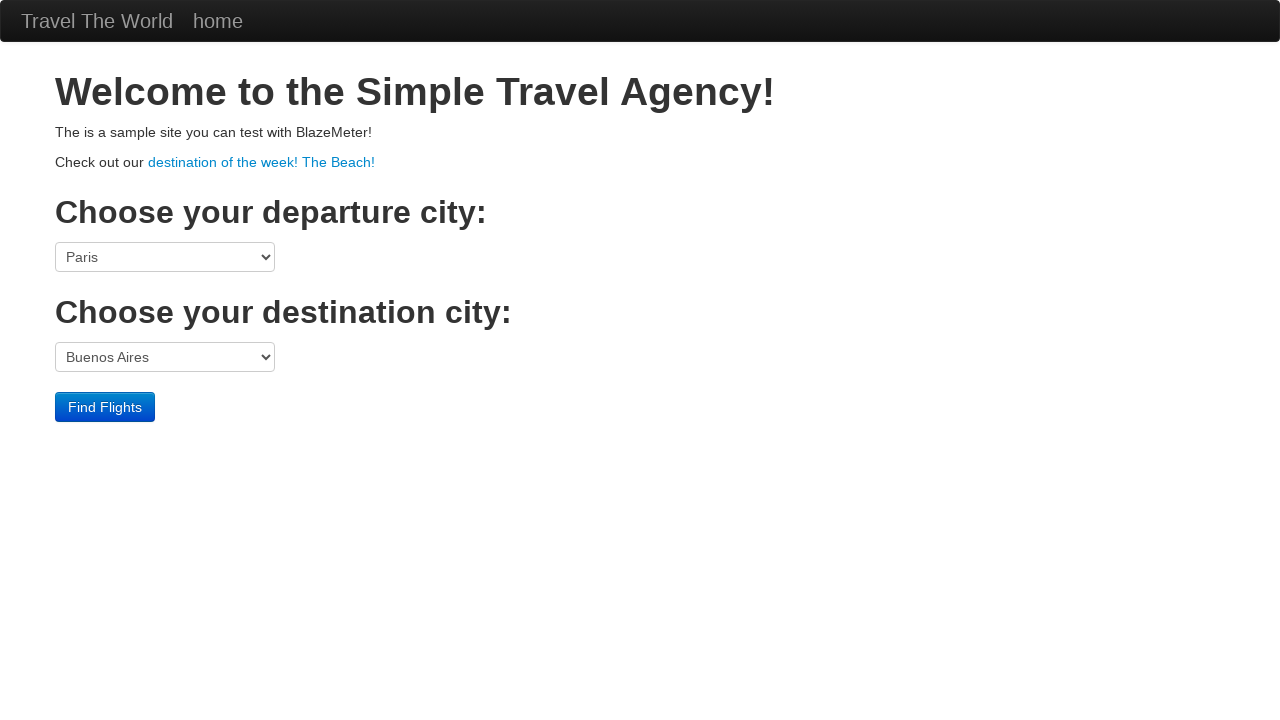

Clicked Find Flights button to search for flights at (105, 407) on body > div.container > form > div > input
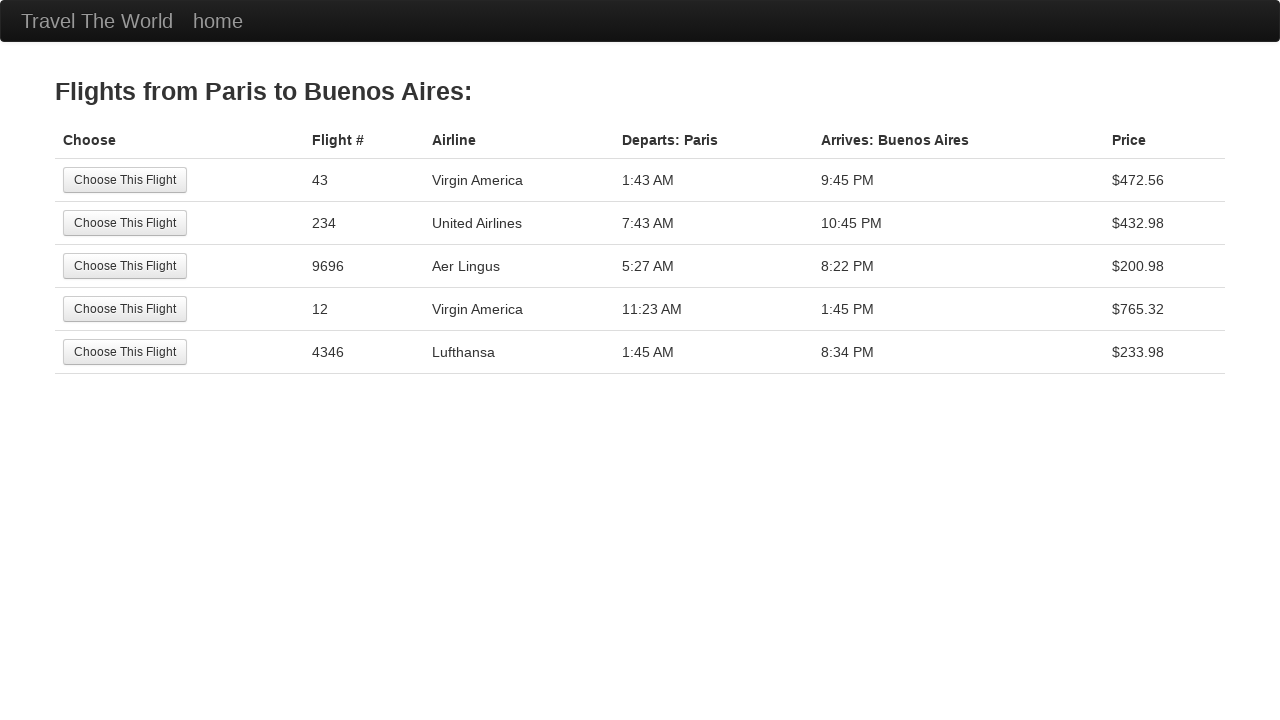

Flight results page loaded with title element visible
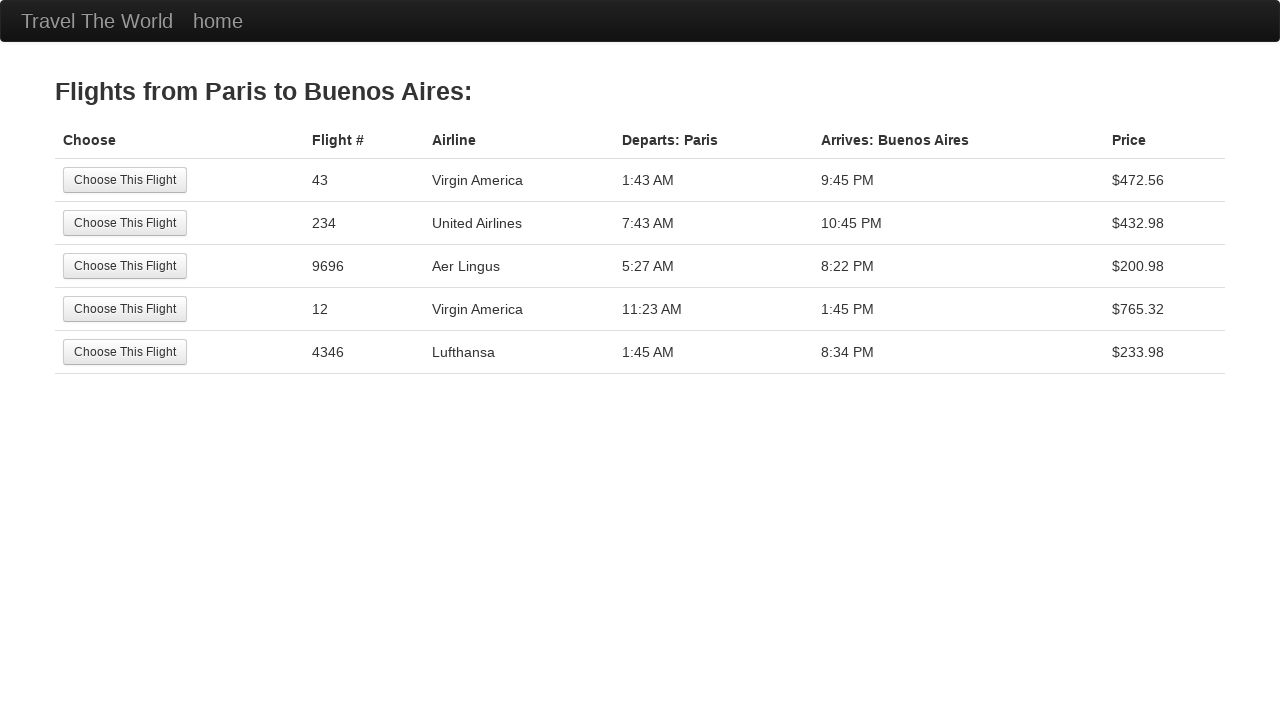

Verified results page displays flights from Paris to Buenos Aires
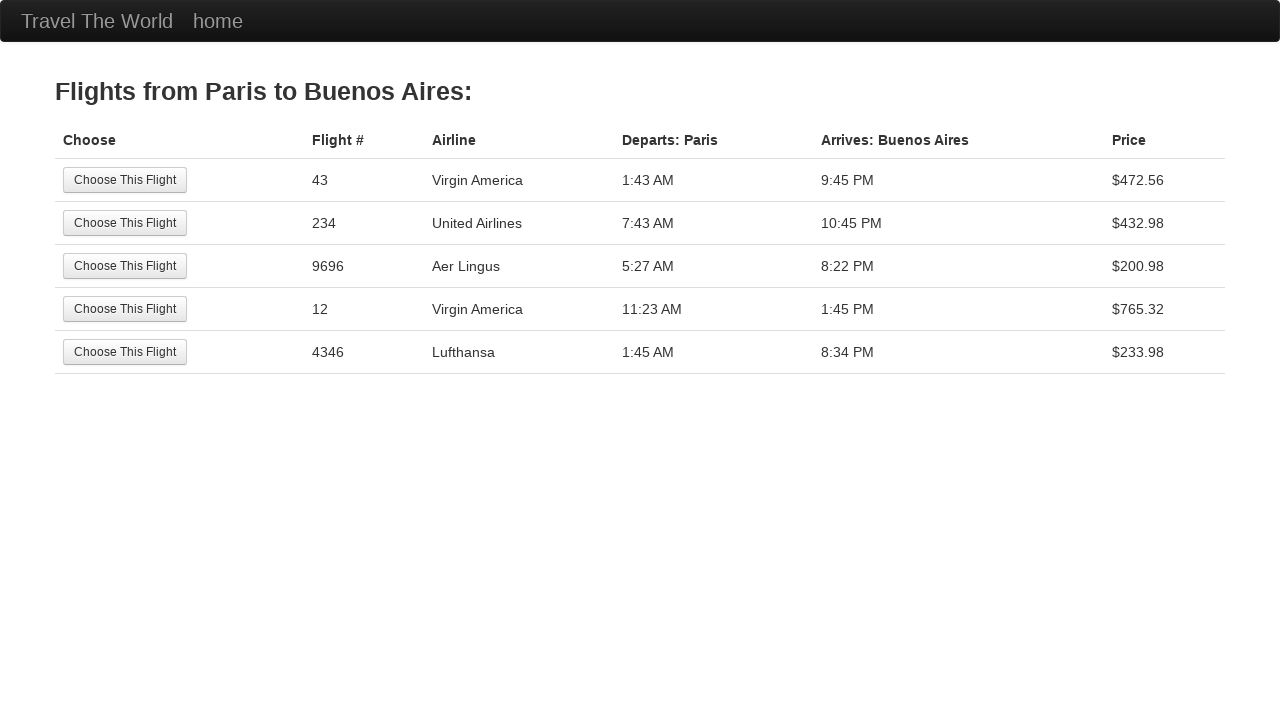

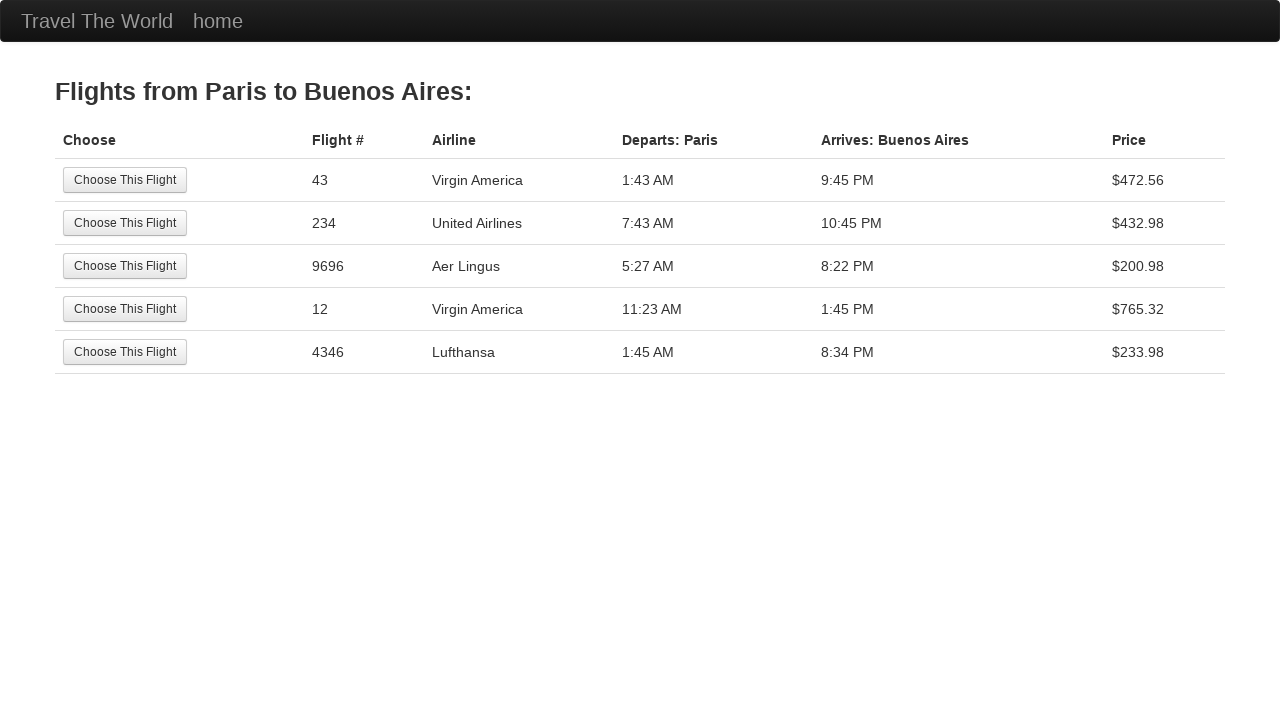